Tests dynamic loading by clicking a start button and verifying that "Hello World!" text appears after the loading completes

Starting URL: https://automationfc.github.io/dynamic-loading/

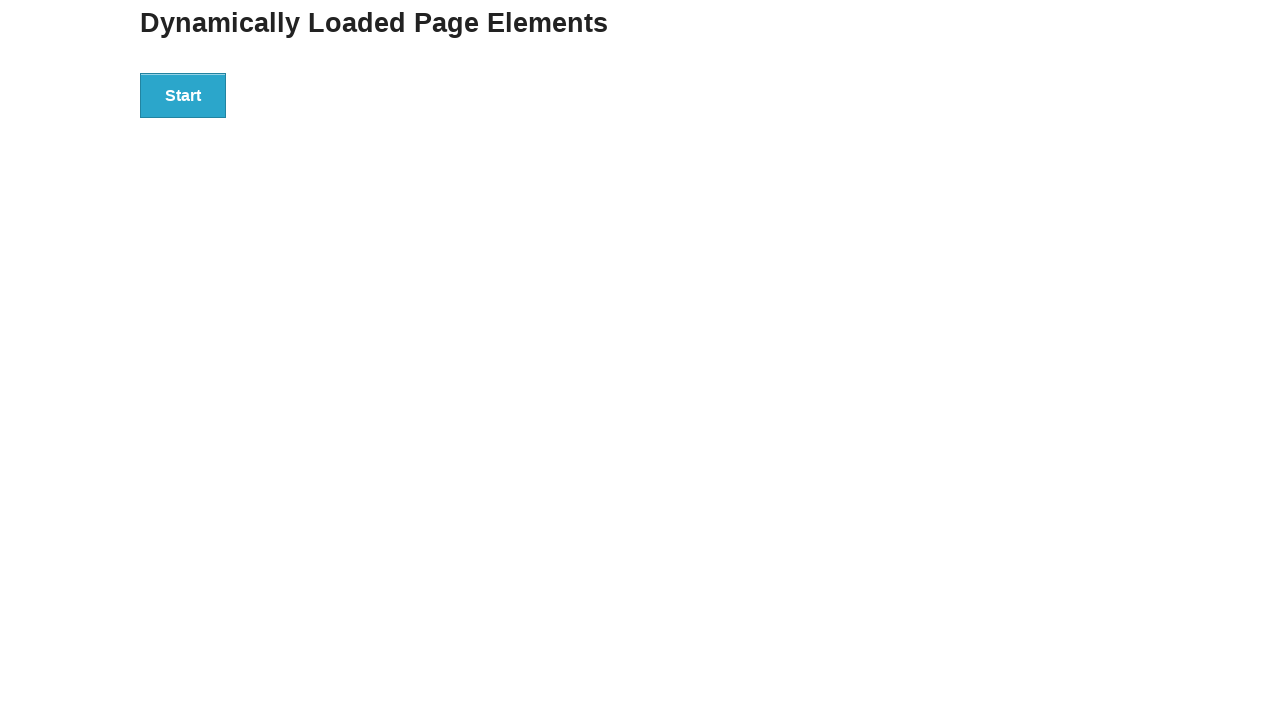

Navigated to dynamic loading test page
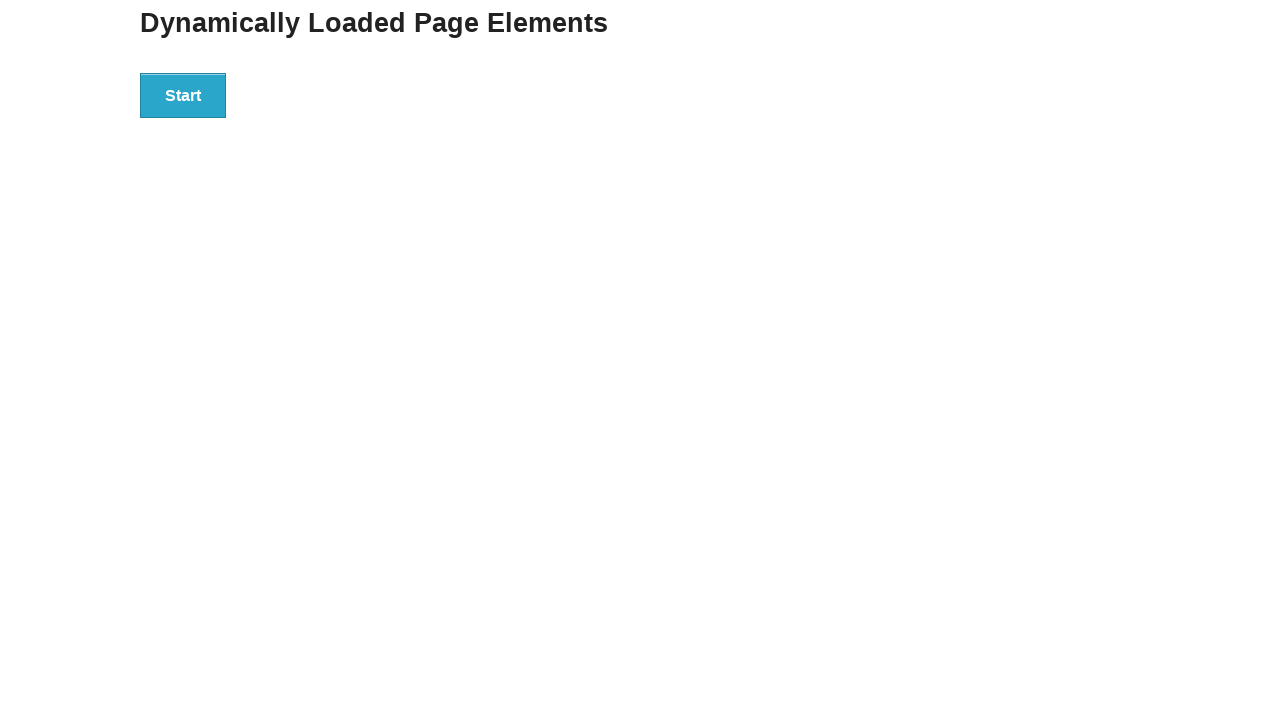

Clicked the start button to initiate dynamic loading at (183, 95) on div#start>button
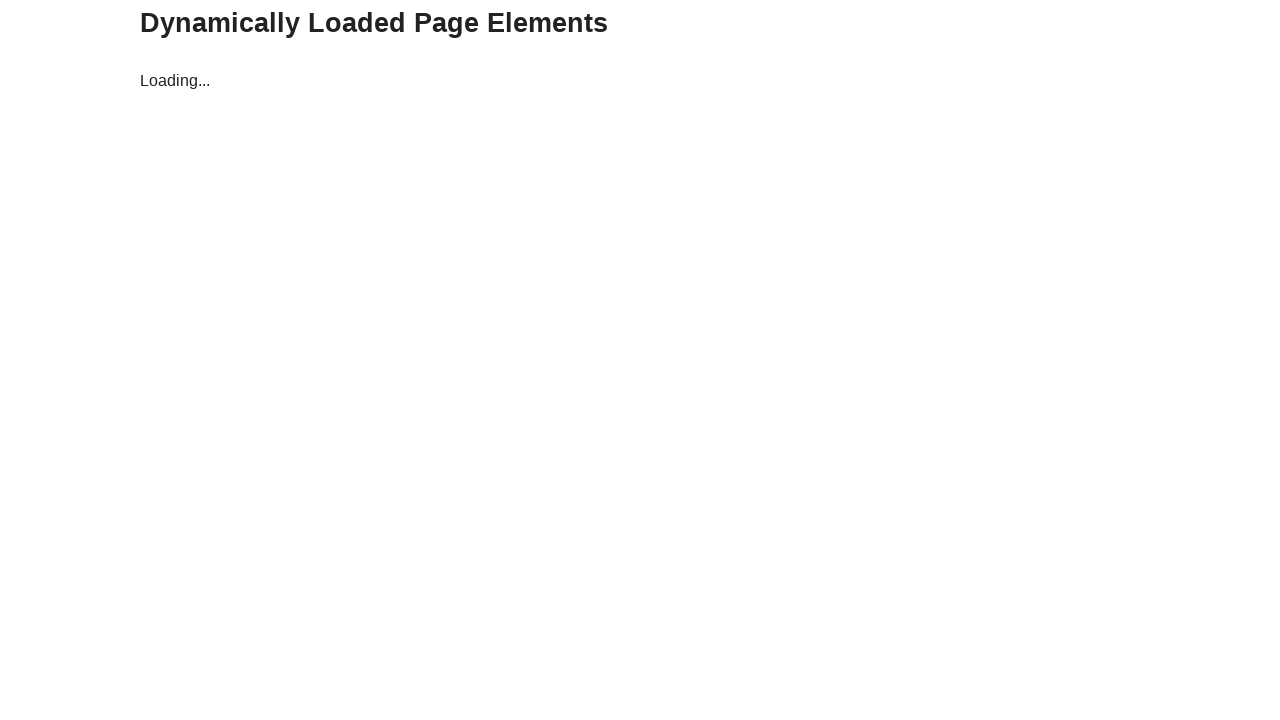

Waited for 'Hello World!' text to appear after loading completed
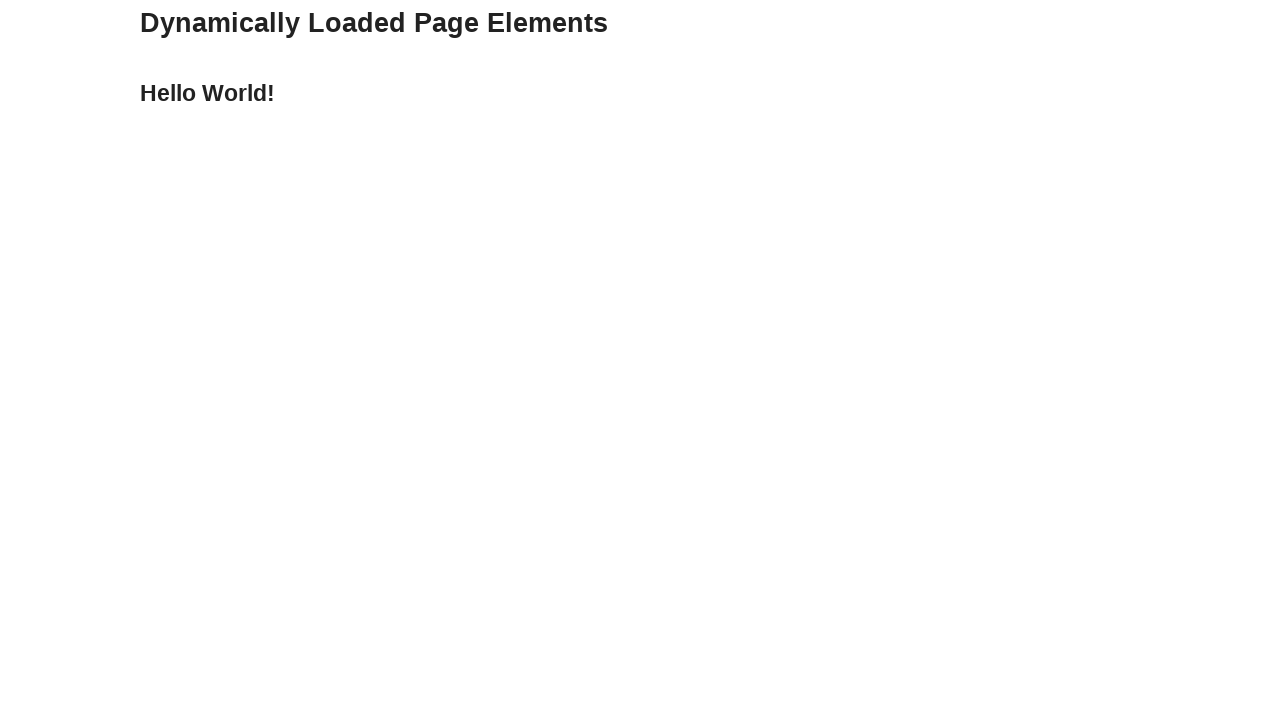

Located the 'Hello World!' text element
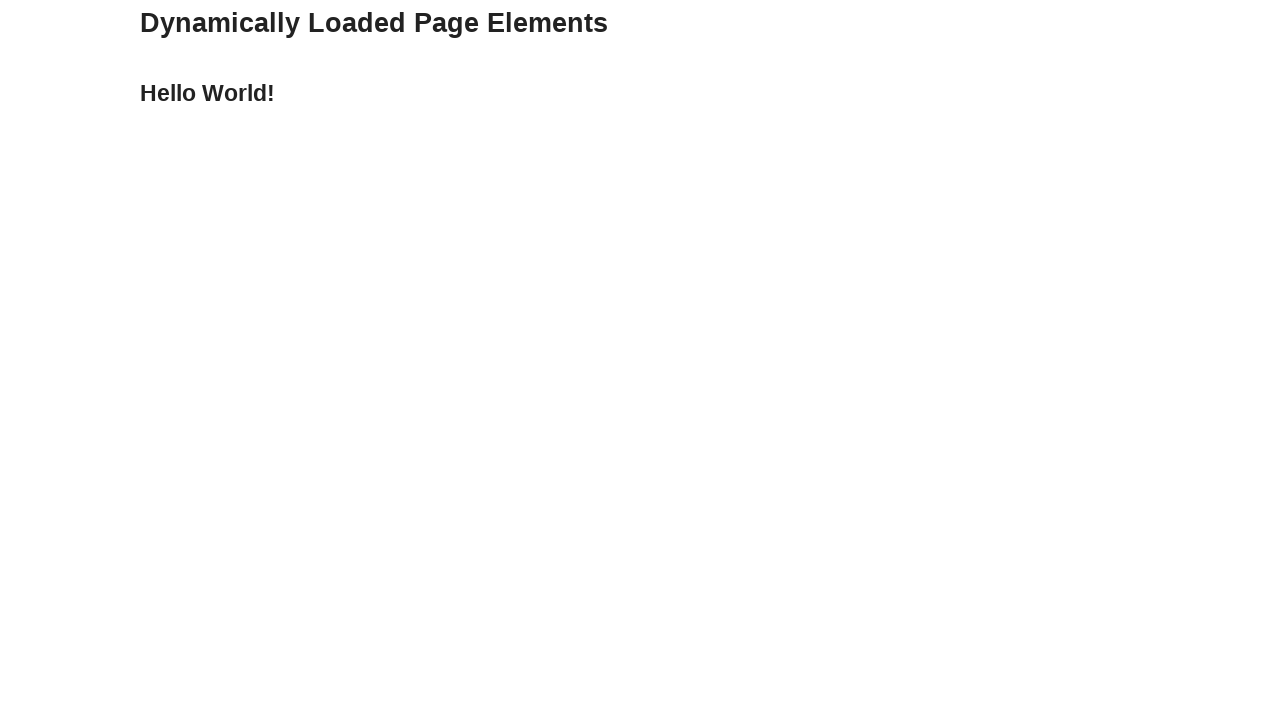

Verified that 'Hello World!' text matches expected content
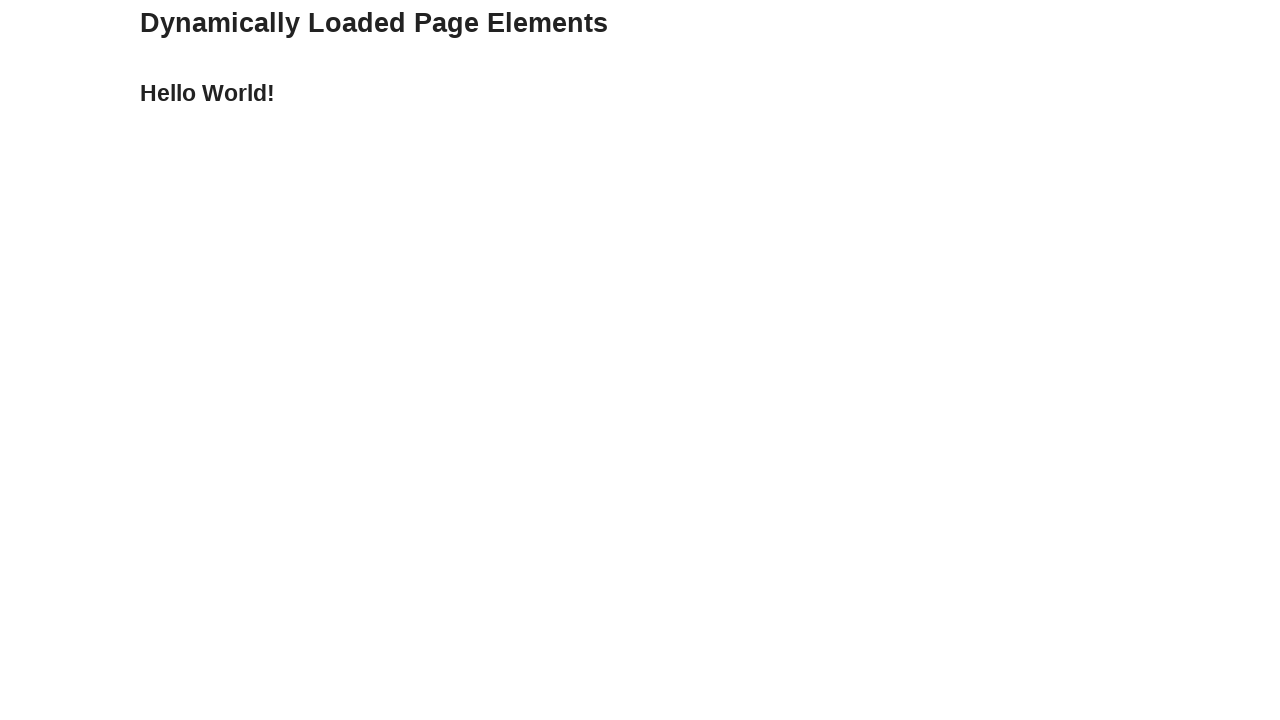

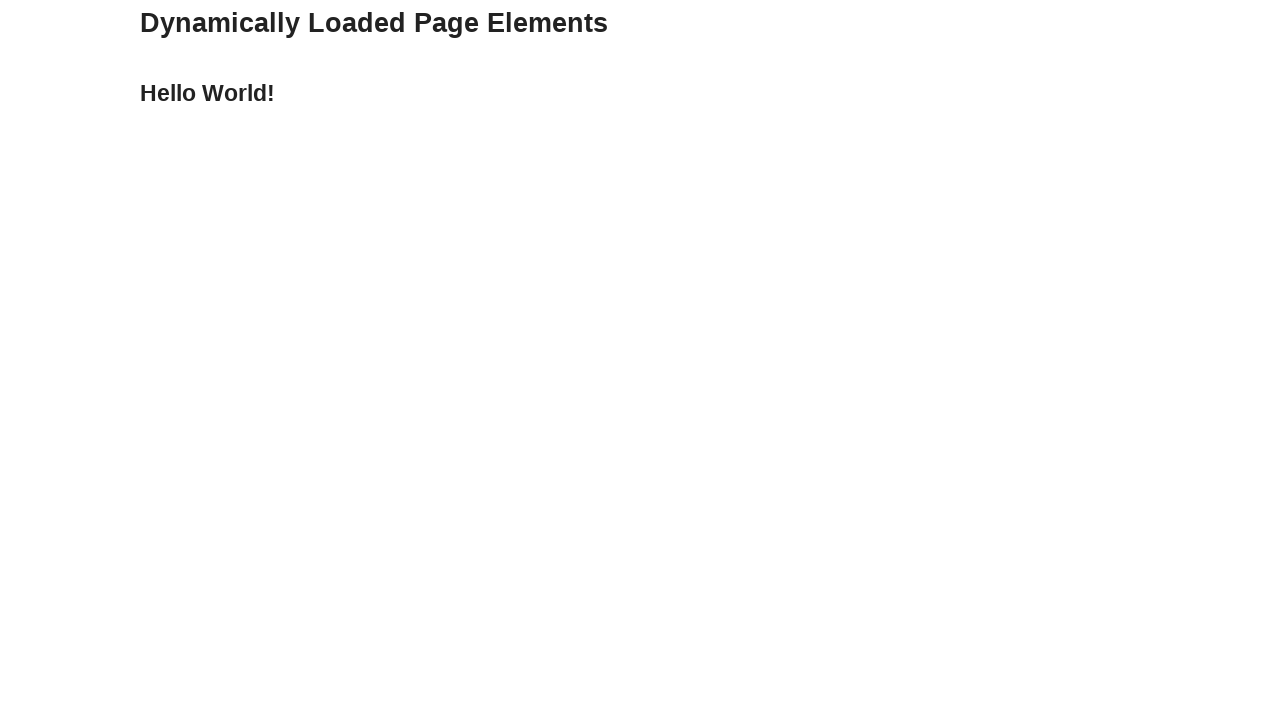